Tests selecting an option from a dropdown using Playwright's built-in select_option method to choose "Option 1"

Starting URL: https://the-internet.herokuapp.com/dropdown

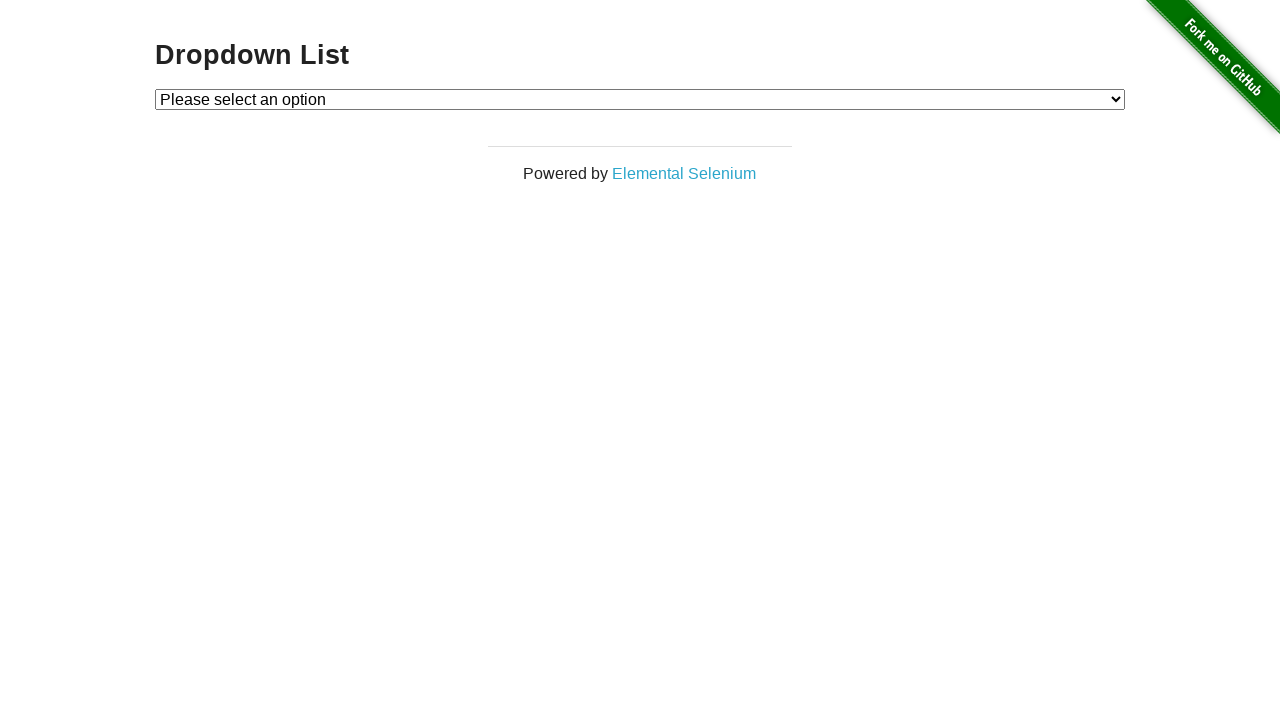

Navigated to dropdown page at https://the-internet.herokuapp.com/dropdown
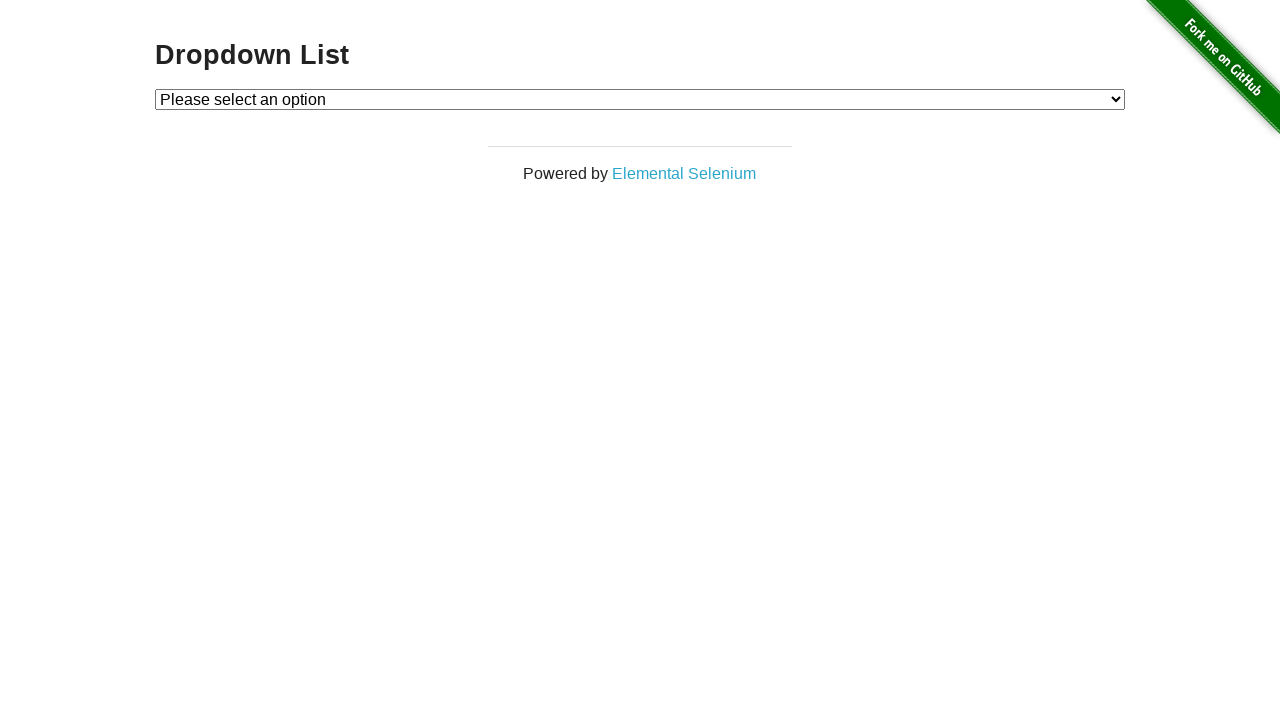

Selected 'Option 1' from the dropdown using select_option method on #dropdown
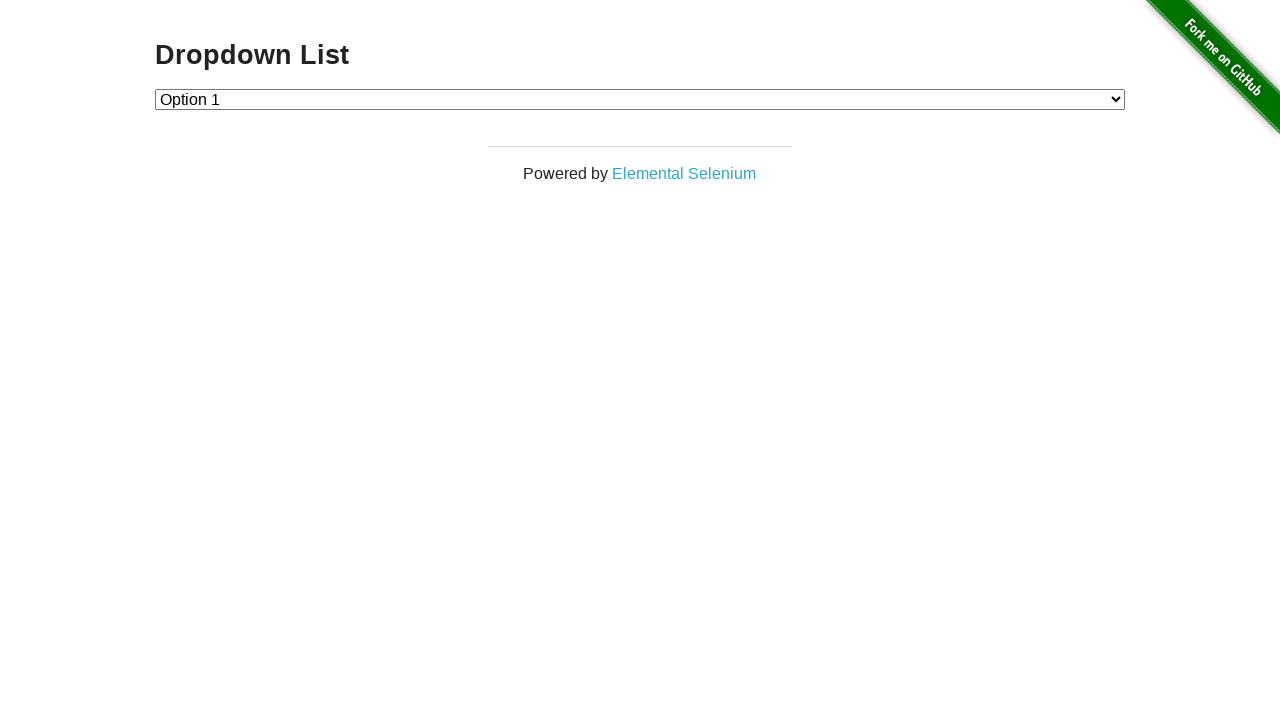

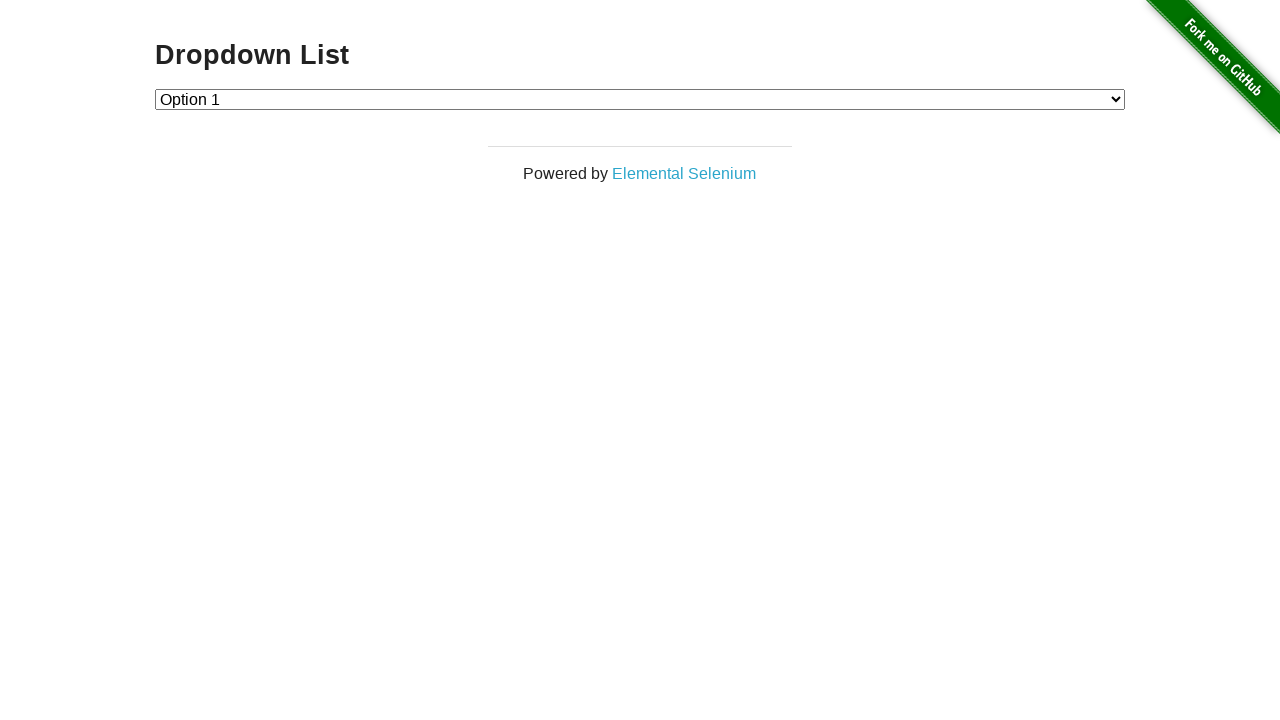